Tests the Xbox leaderboards page by clicking on the Leaderboards link and verifying that the top 5 gamers are displayed with scores in descending order

Starting URL: https://www.xboxgamertag.com/

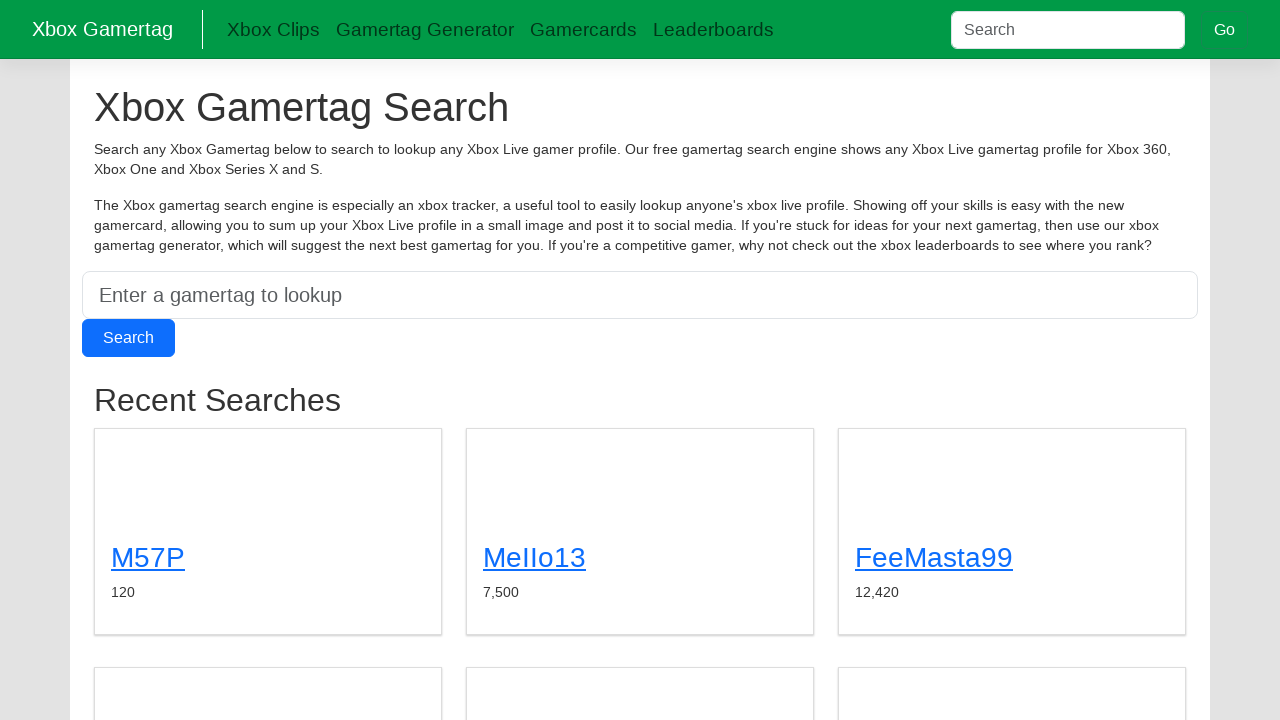

Clicked on Leaderboards link at (713, 30) on a:text('Leaderboards')
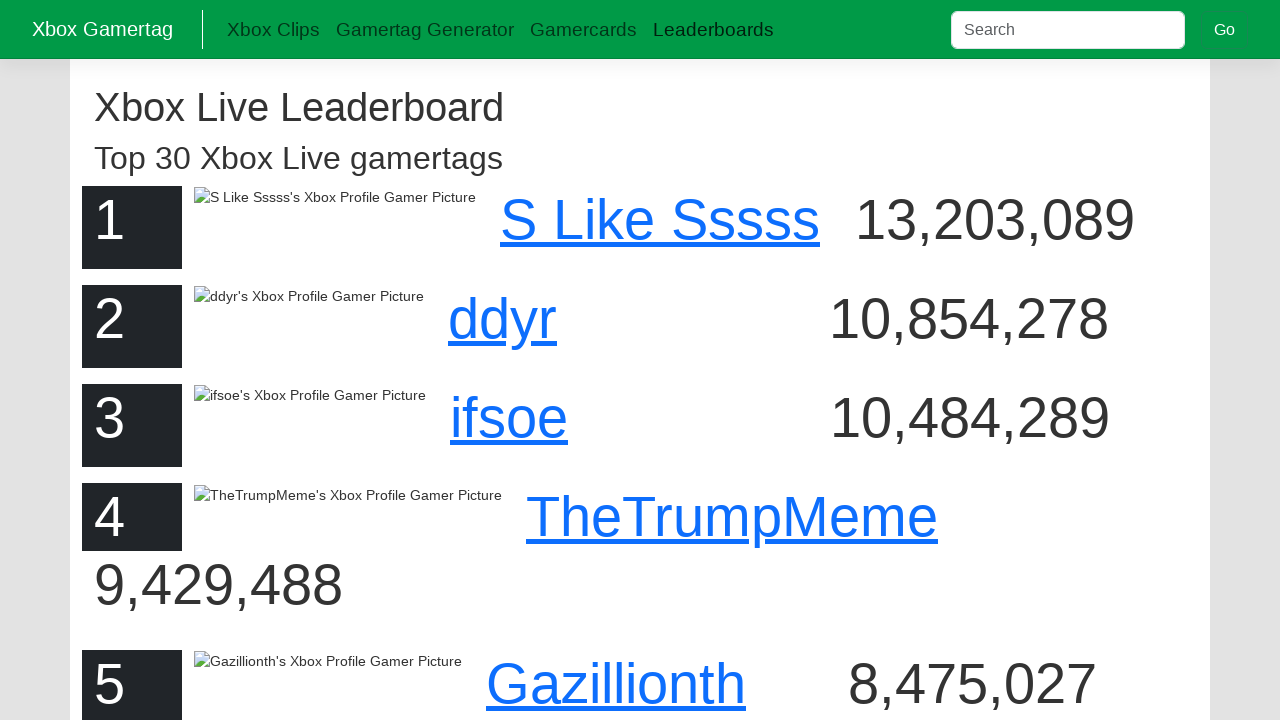

Leaderboard content loaded with .row elements
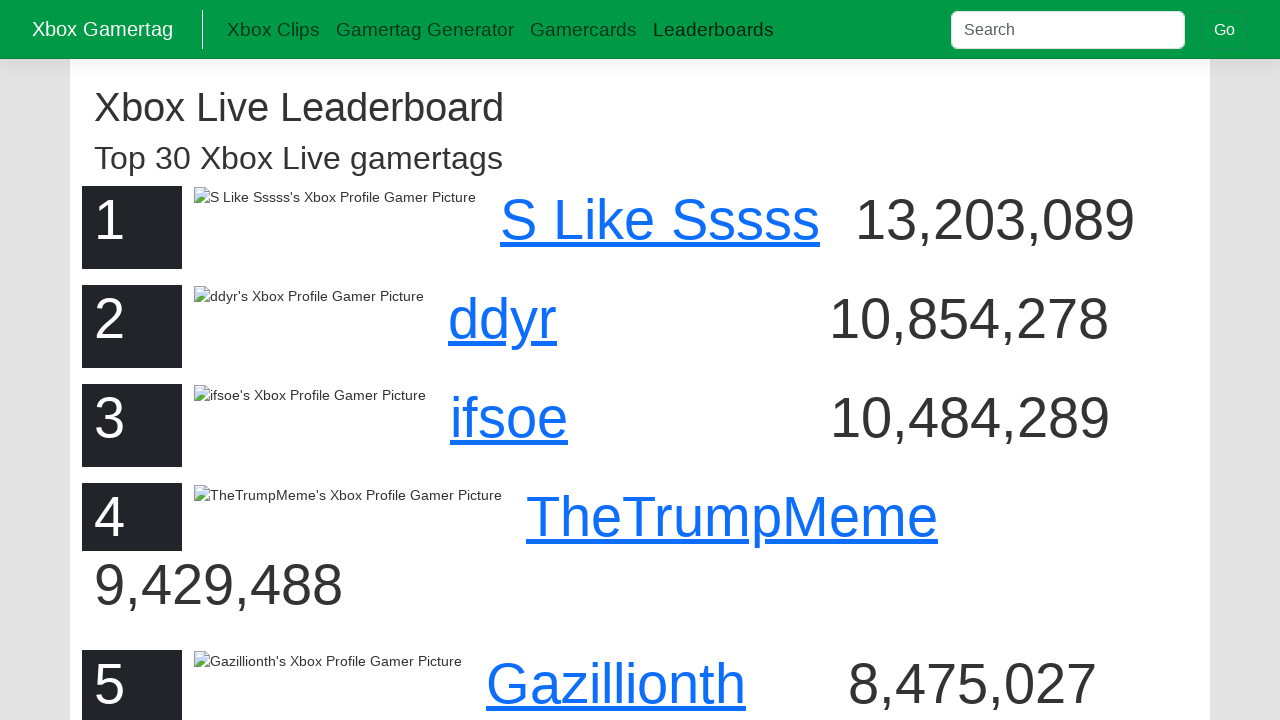

Retrieved first leaderboard row element
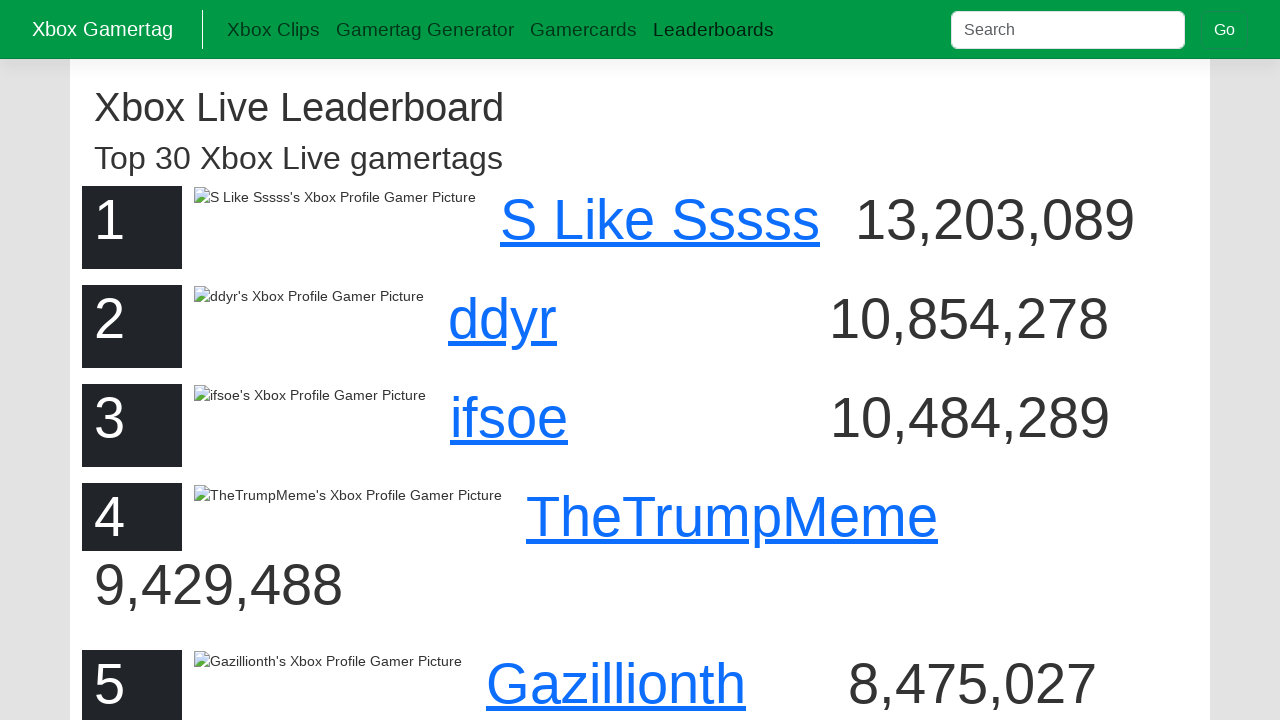

Verified that top 5 gamers leaderboard is visible
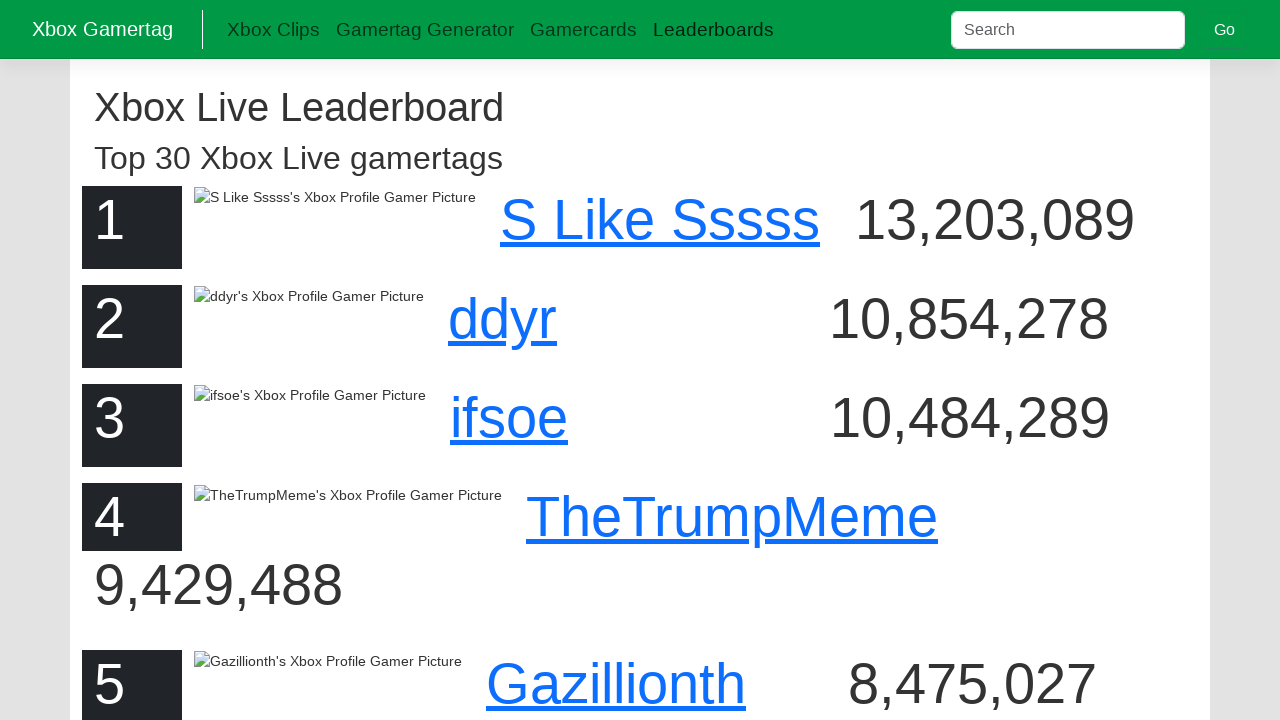

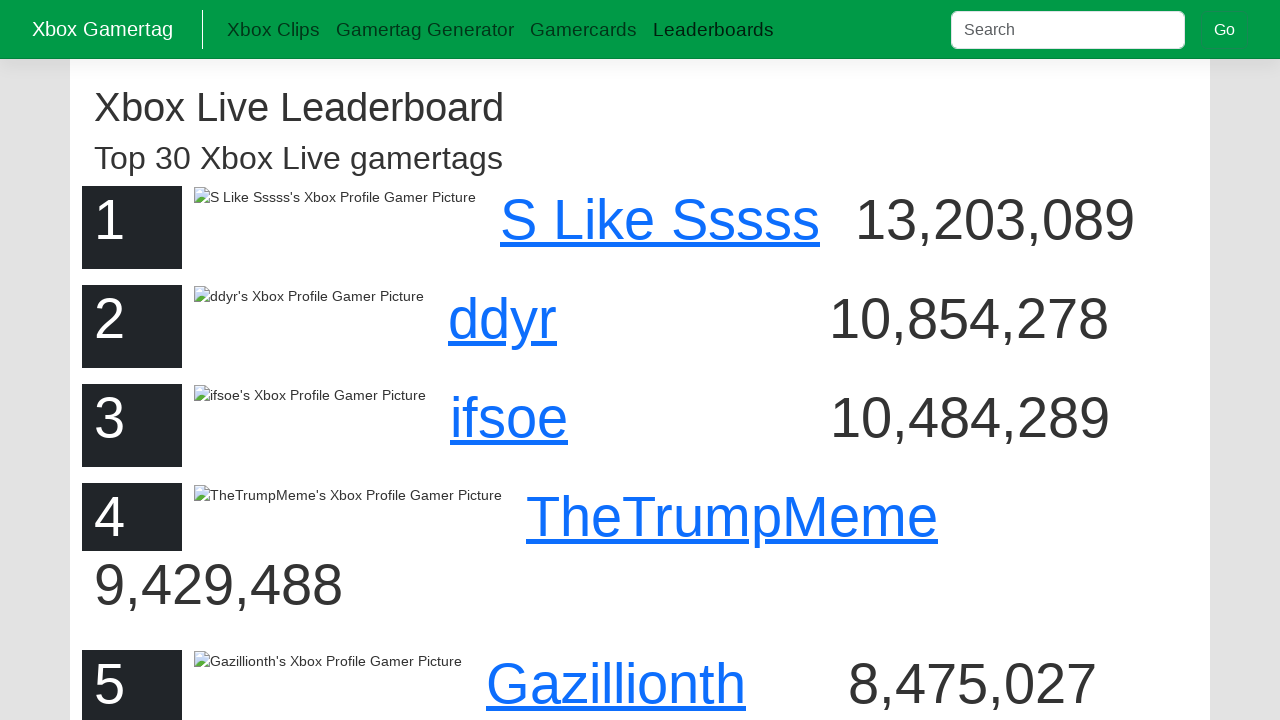